Tests navigation and search functionality on an e-commerce site by hovering over desktop menu, clicking to view all desktops, and performing a product search

Starting URL: https://awesomeqa.com/ui/index.php?route=common/home

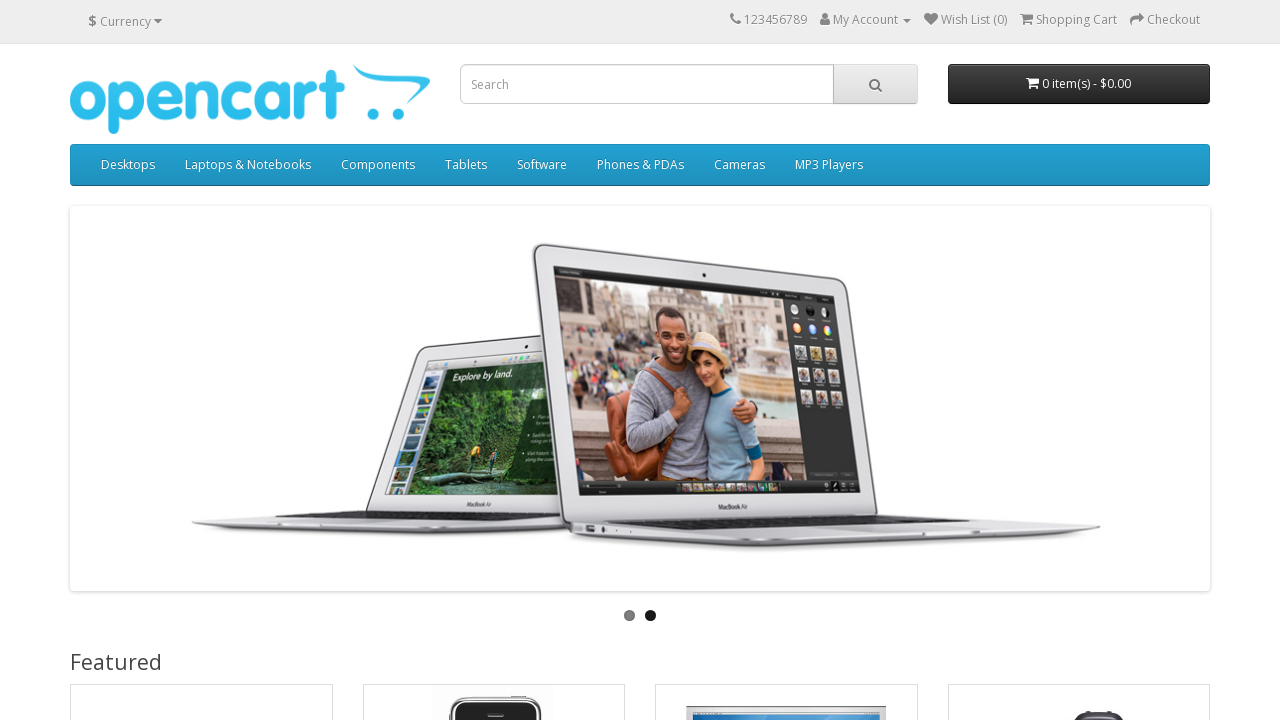

Clicked user icon at (825, 19) on .fa.fa-user
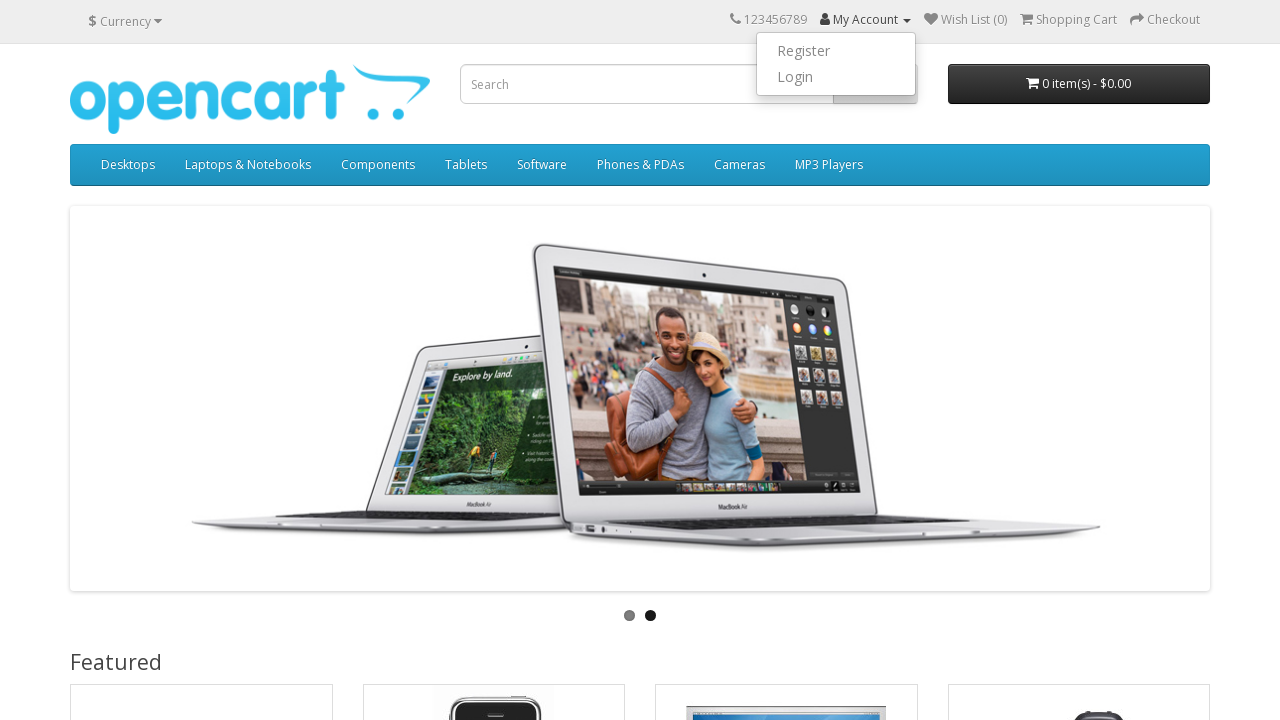

Hovered over Desktops menu item at (128, 165) on xpath=//ul[@class='nav navbar-nav']//a[@data-toggle='dropdown' and contains(text
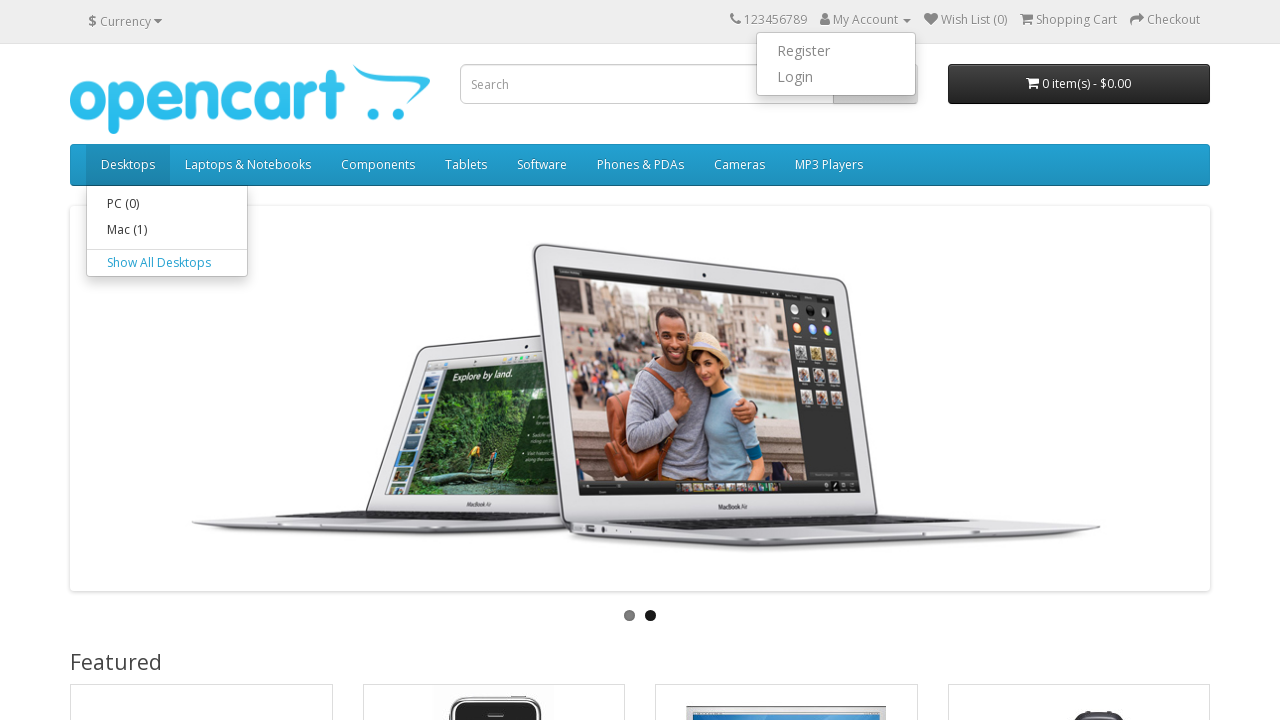

Clicked 'See all Desktops' link at (167, 263) on xpath=//ul[@class='nav navbar-nav']//a[@class='see-all' and contains(text(),'Des
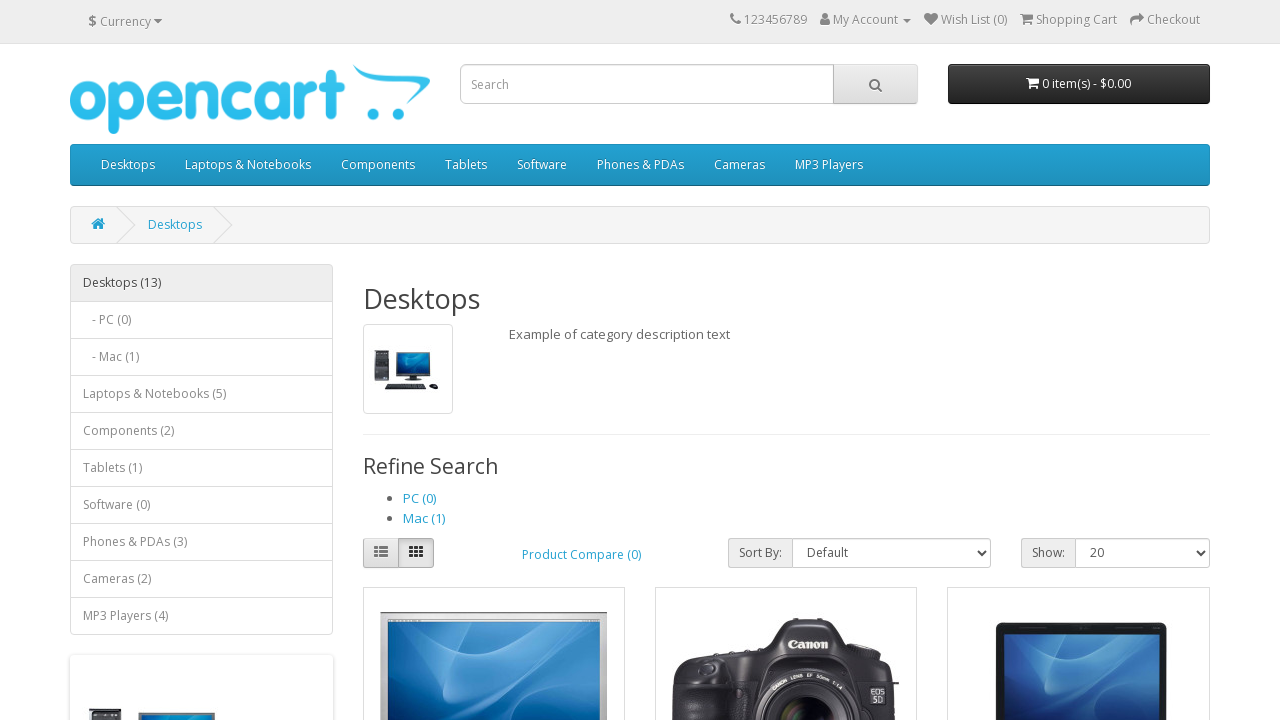

Clicked search field at (647, 84) on [name='search']
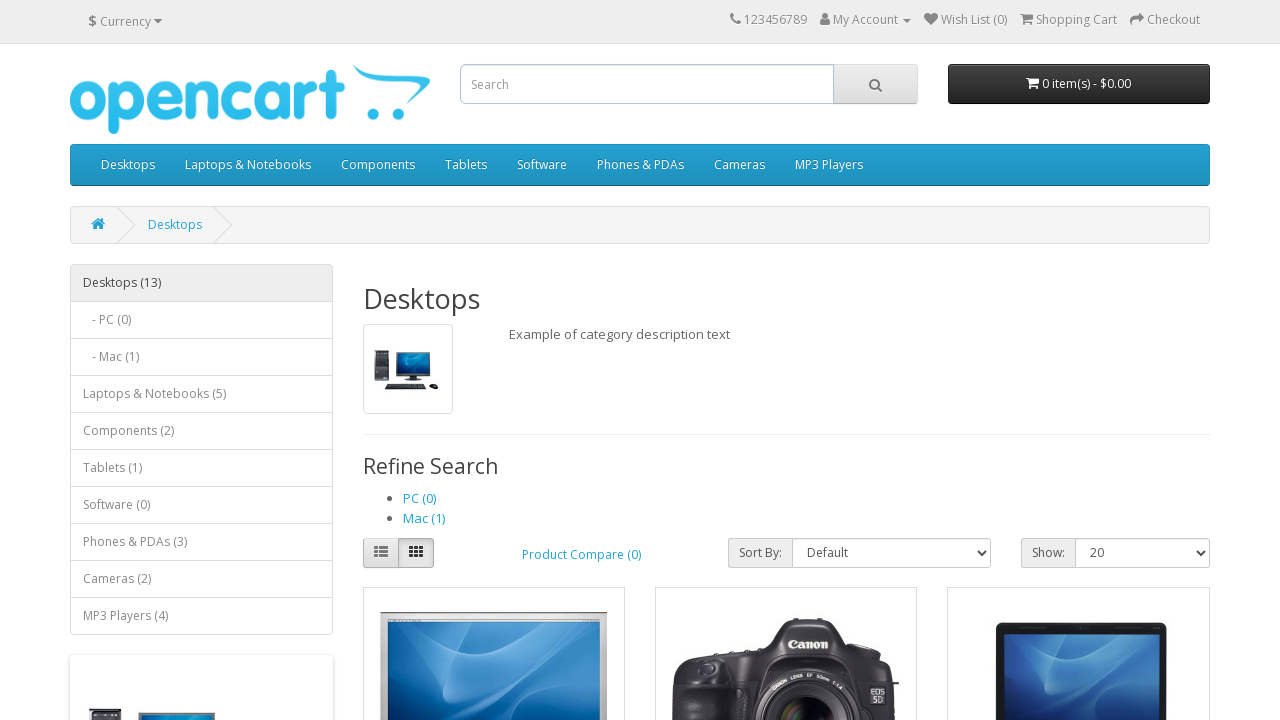

Pressed Shift key down
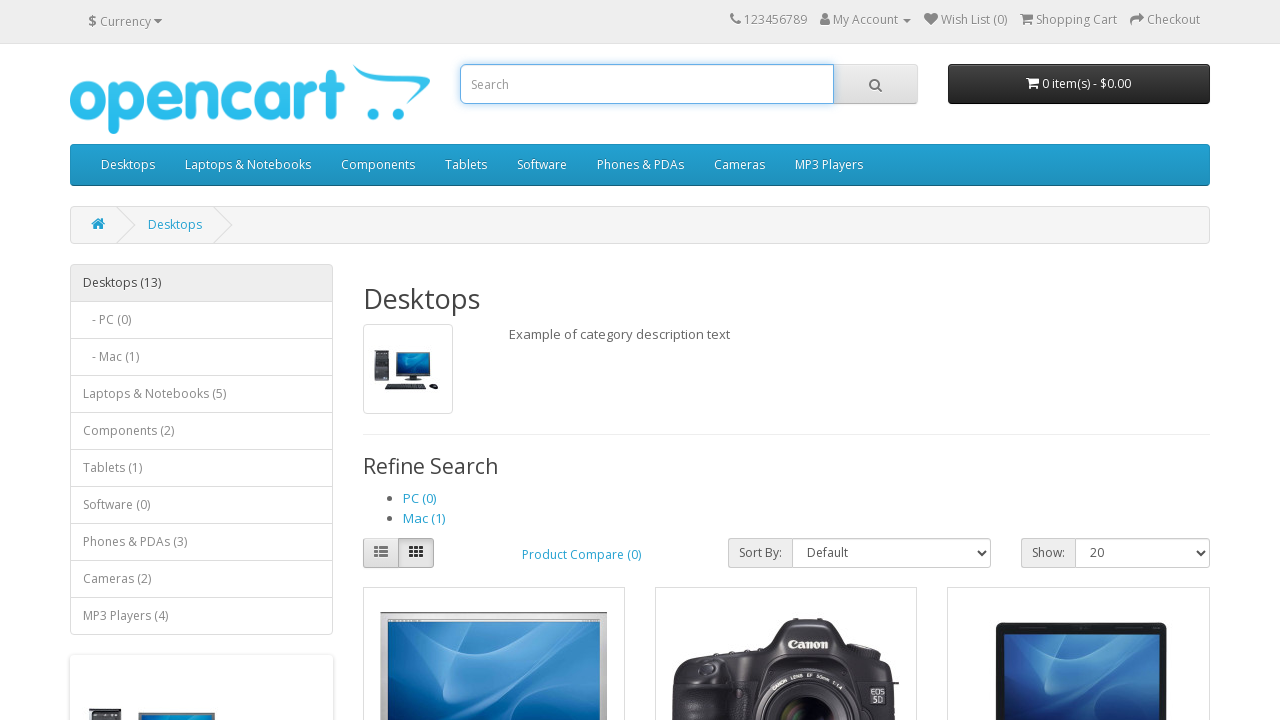

Typed 'Sony VAIO' in search field with Shift modifier on [name='search']
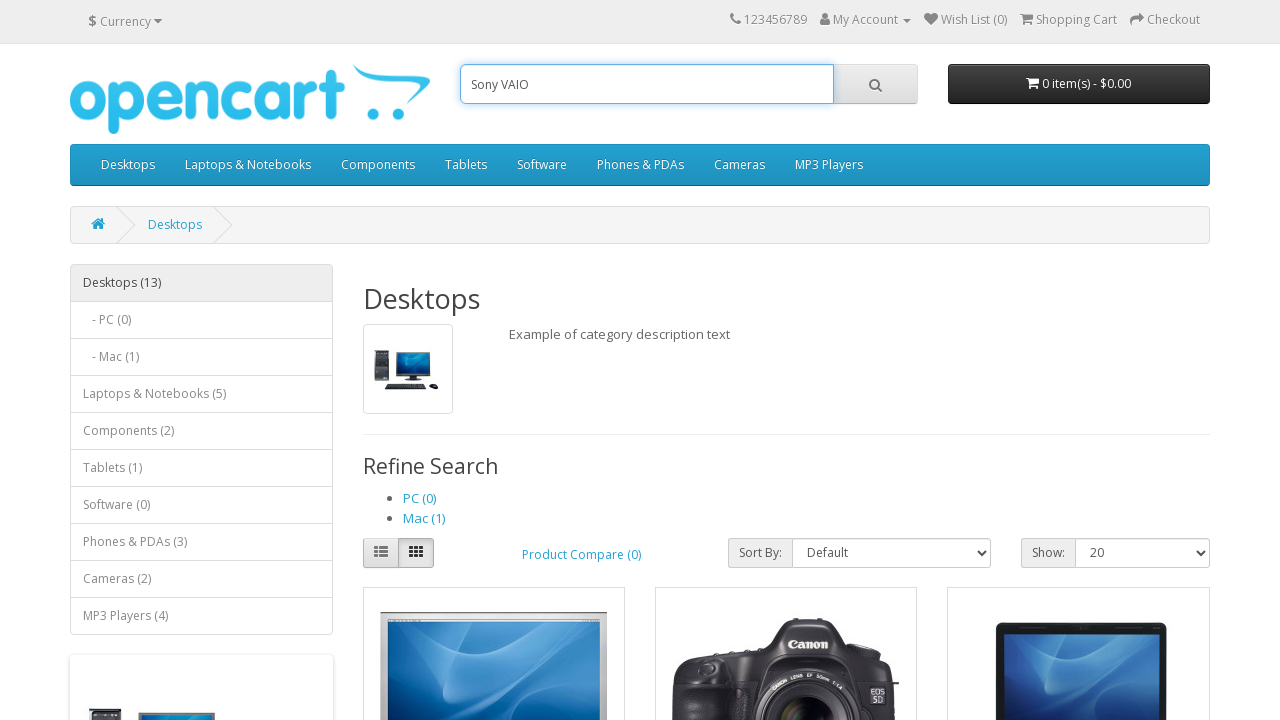

Released Shift key
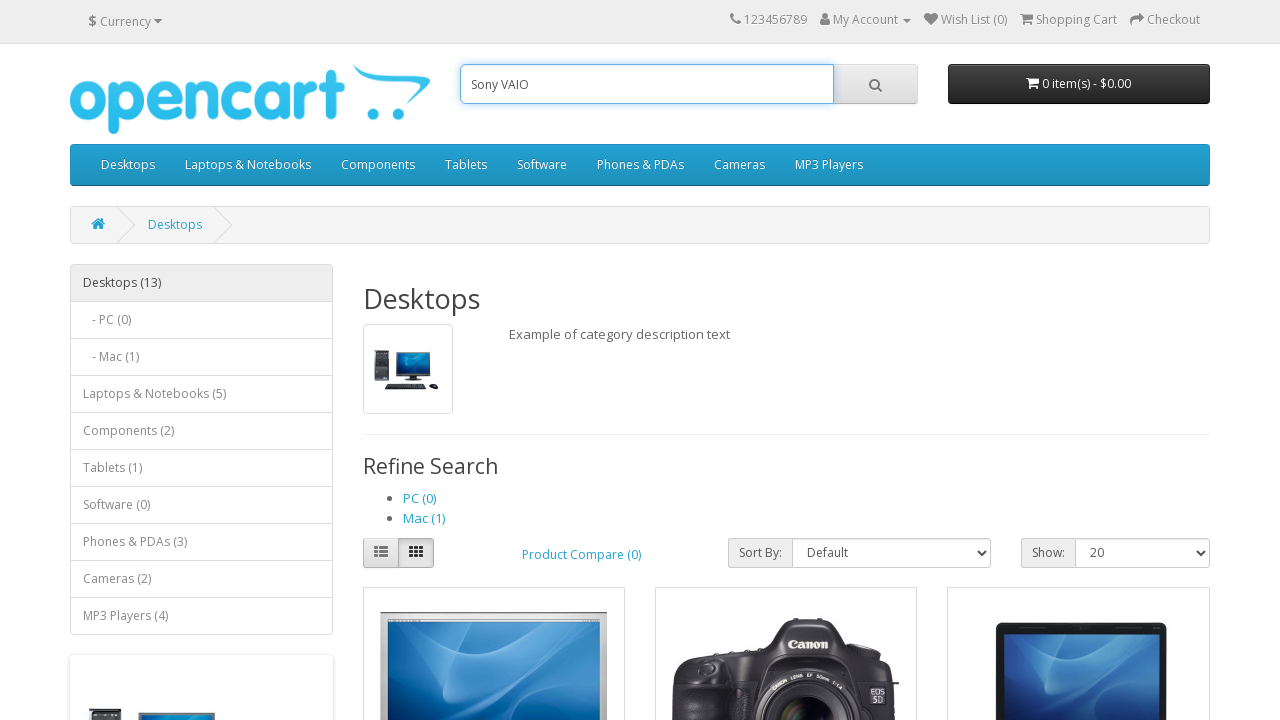

Double-clicked search field to select all text at (647, 84) on [name='search']
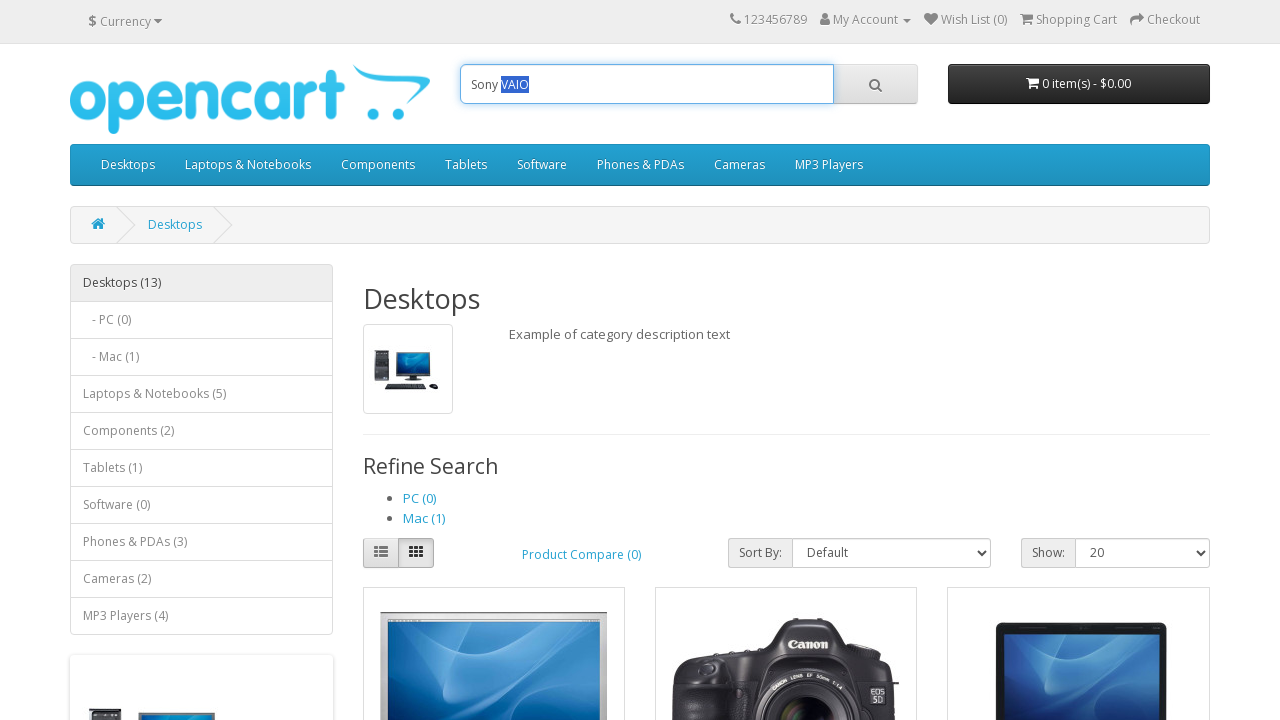

Clicked search button to execute search for Sony VAIO at (875, 84) on #search [type='button']
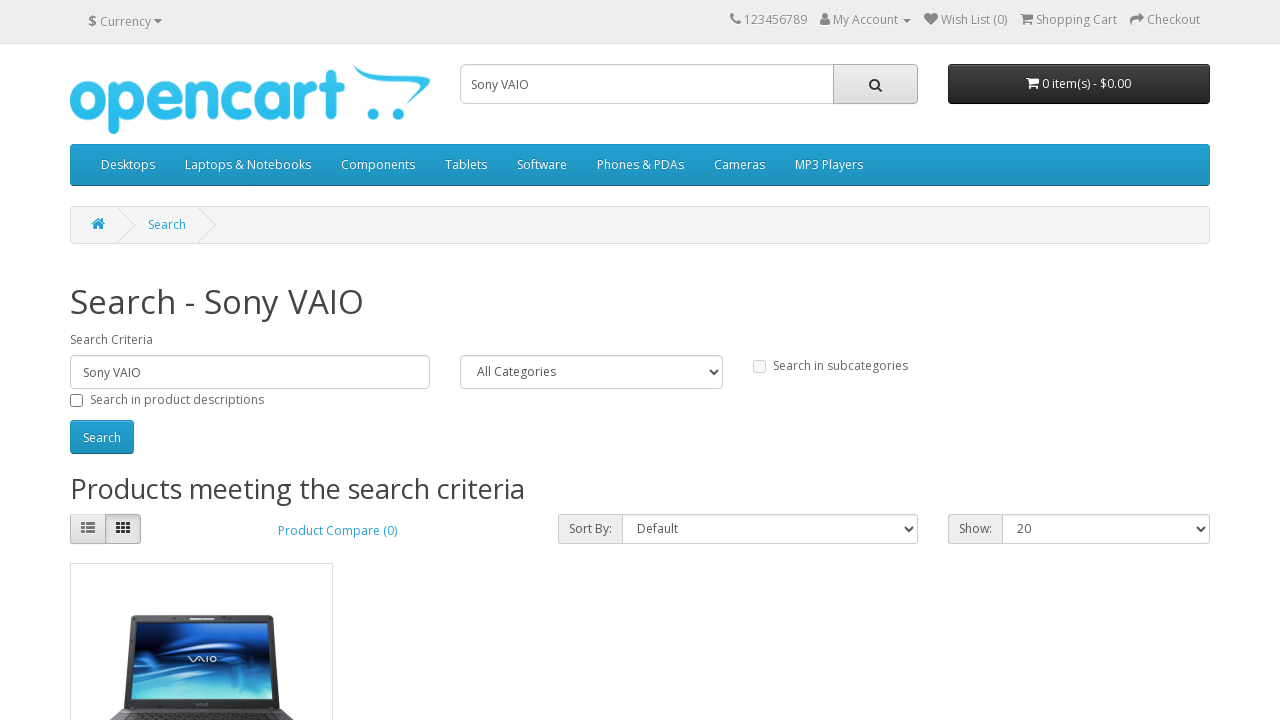

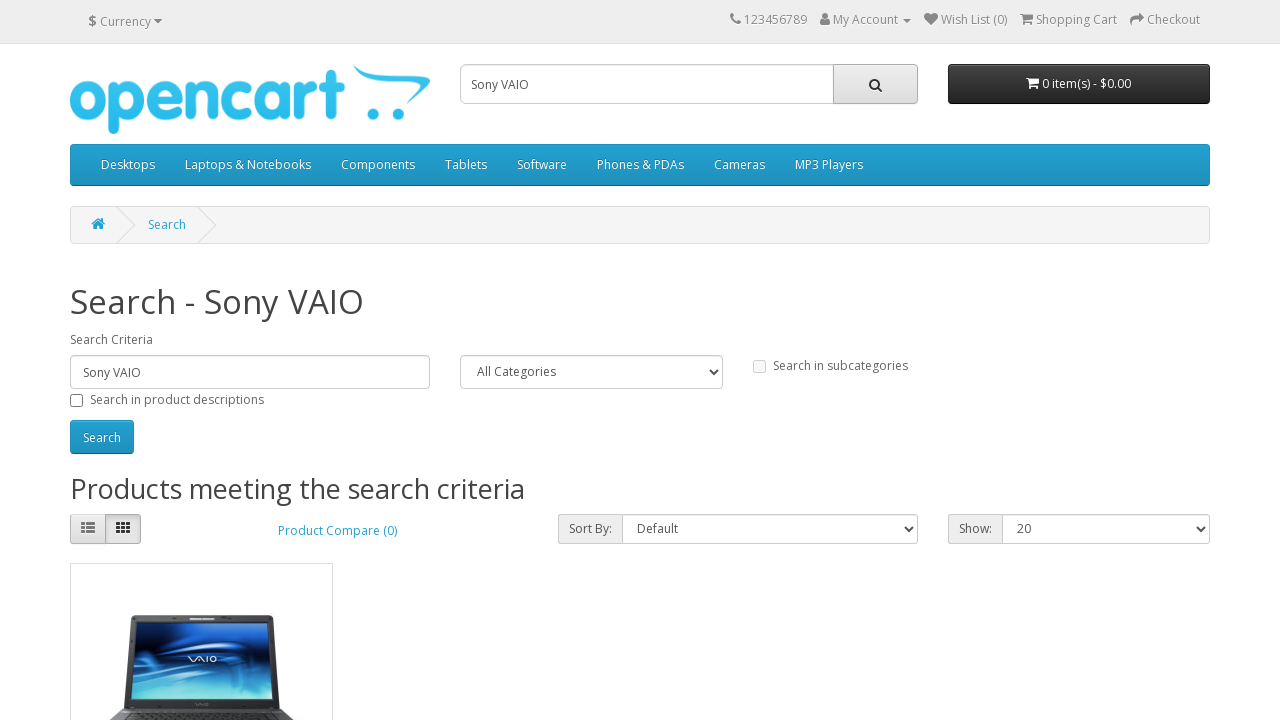